Tests different button click types including double-click, right-click (context click), and regular click, then verifies success messages appear

Starting URL: https://demoqa.com/buttons

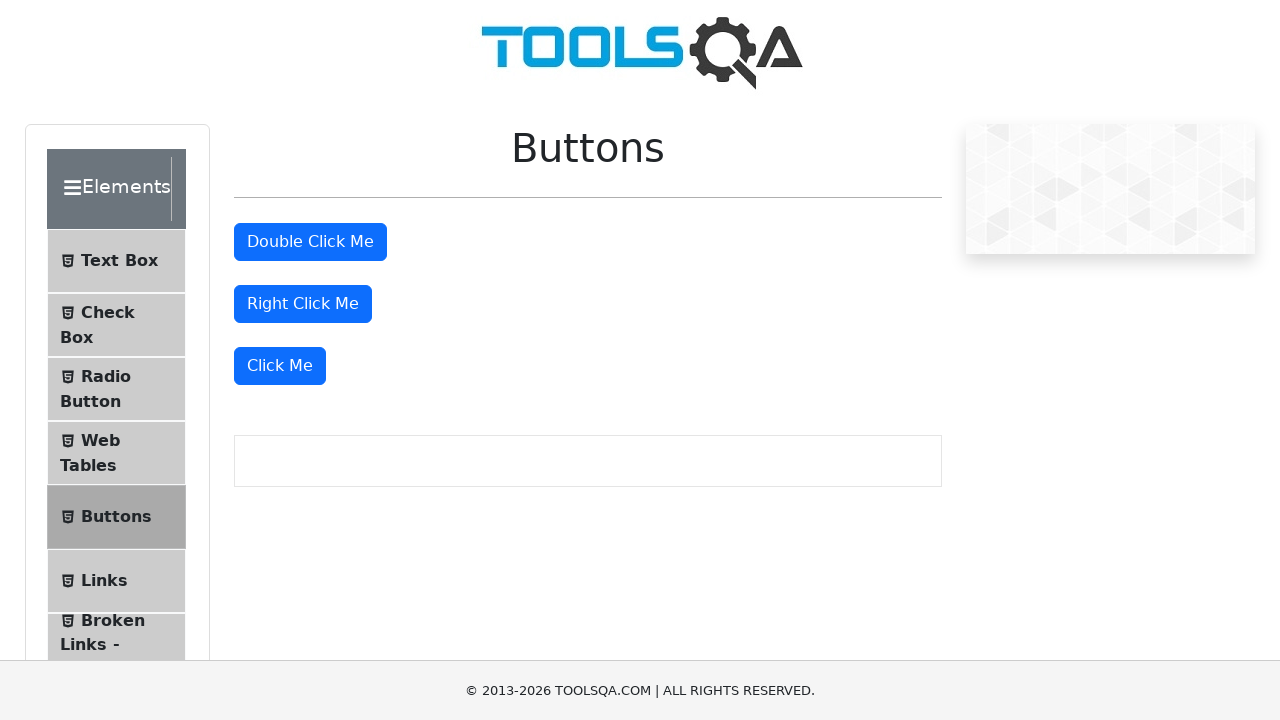

Double-clicked the double click button at (310, 242) on #doubleClickBtn
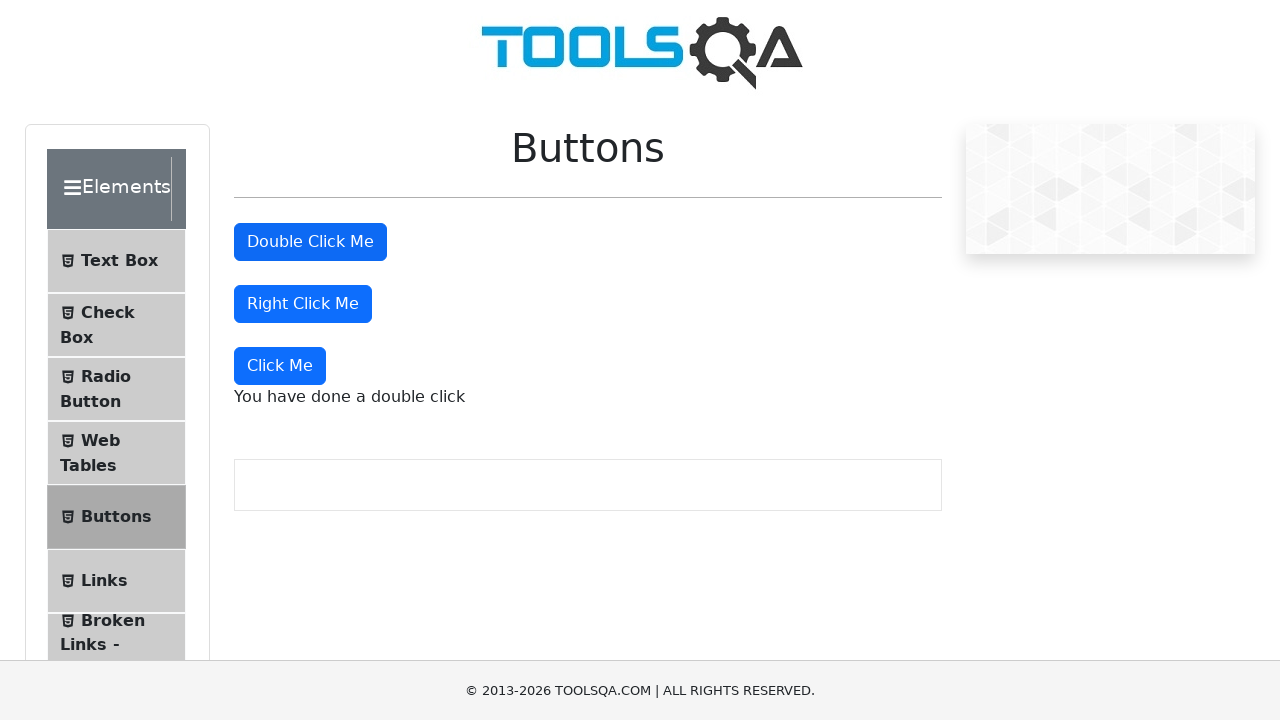

Right-clicked the right click button at (303, 304) on #rightClickBtn
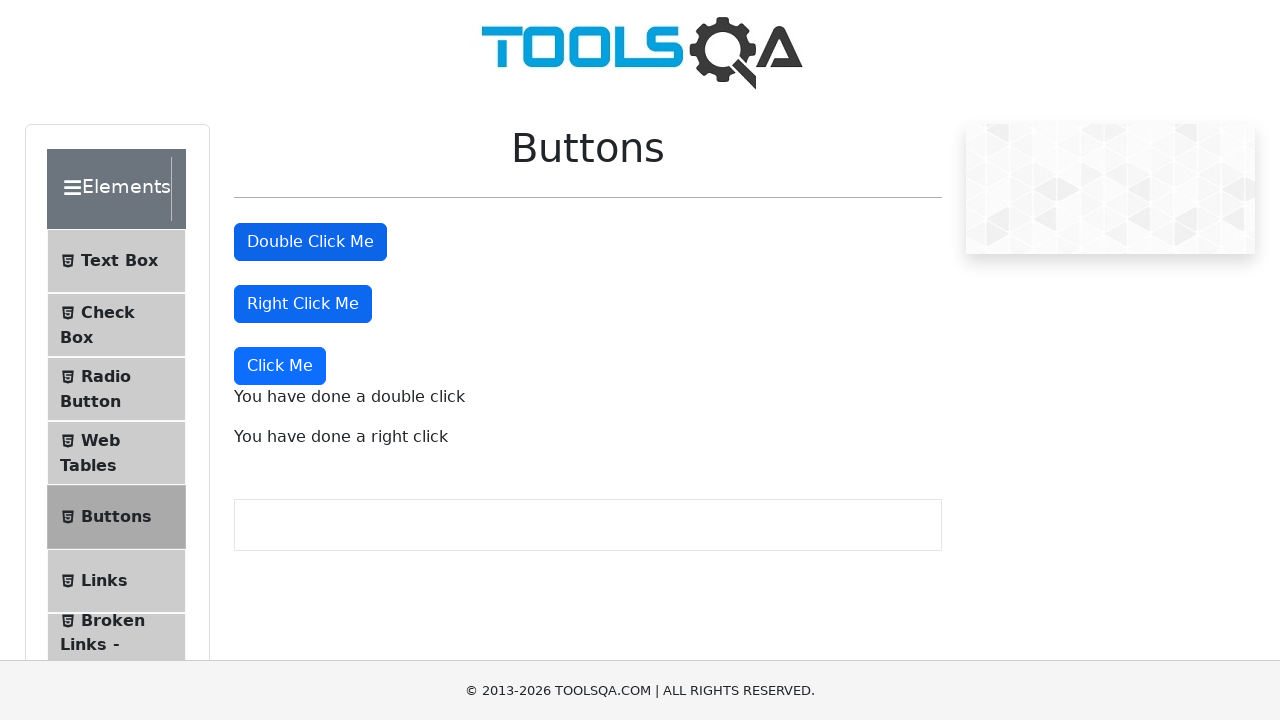

Clicked the 'Click Me' button at (280, 366) on xpath=//button[text()='Click Me']
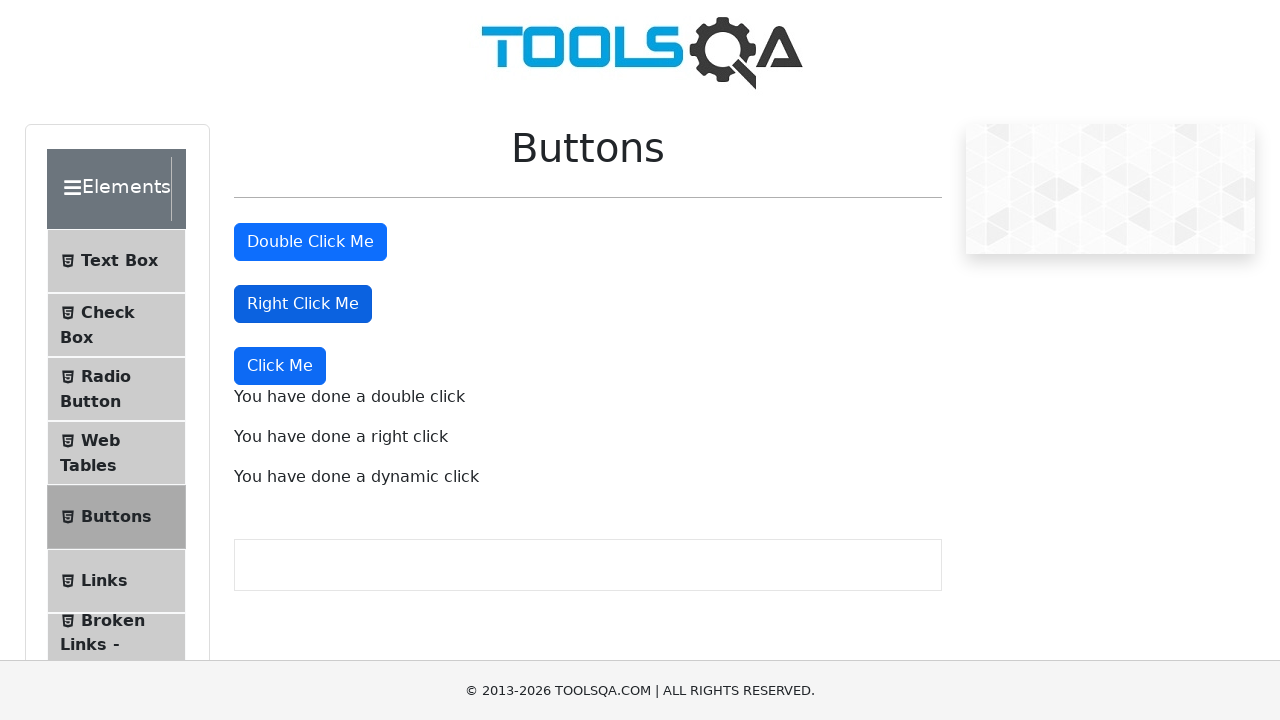

Double-click success message appeared
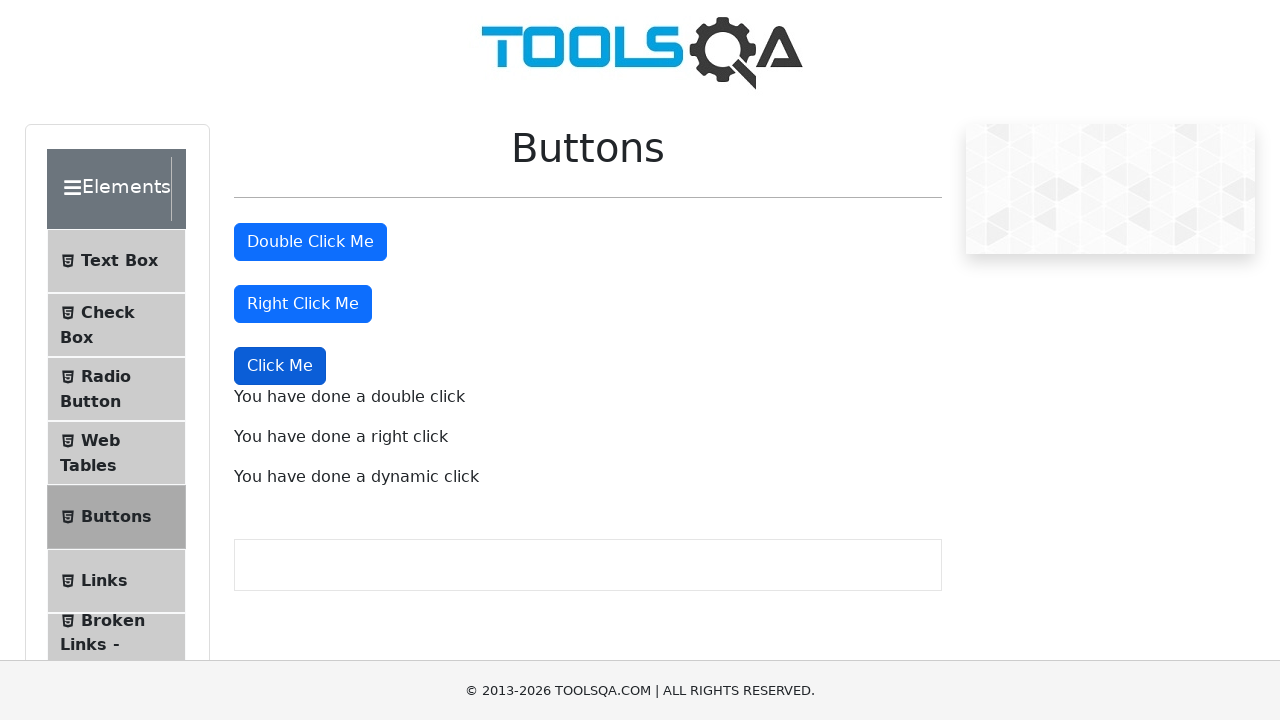

Right-click success message appeared
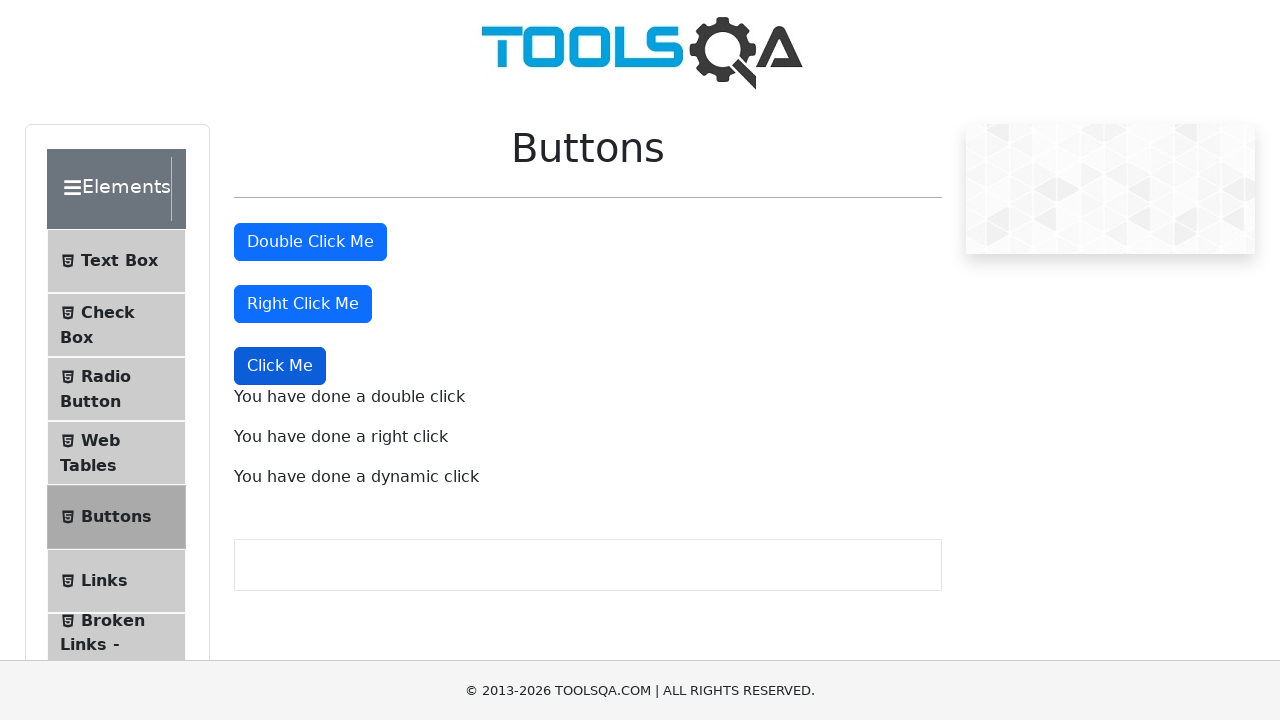

Regular click success message appeared
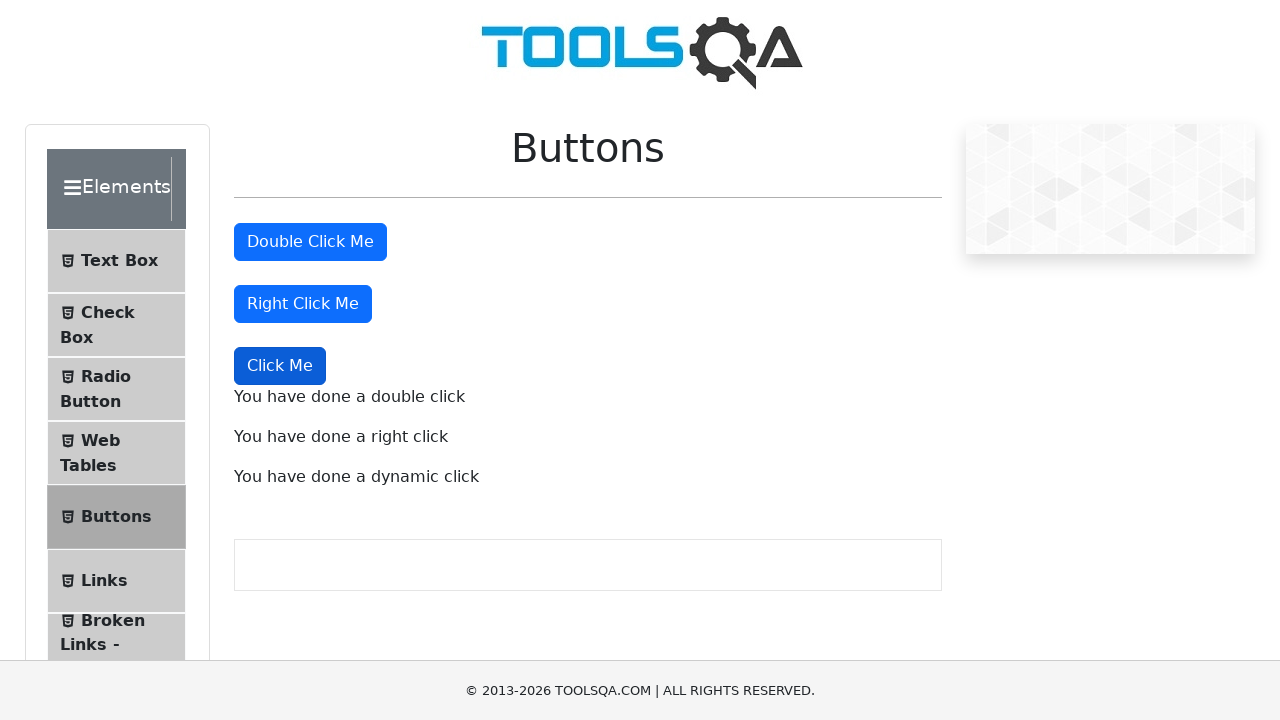

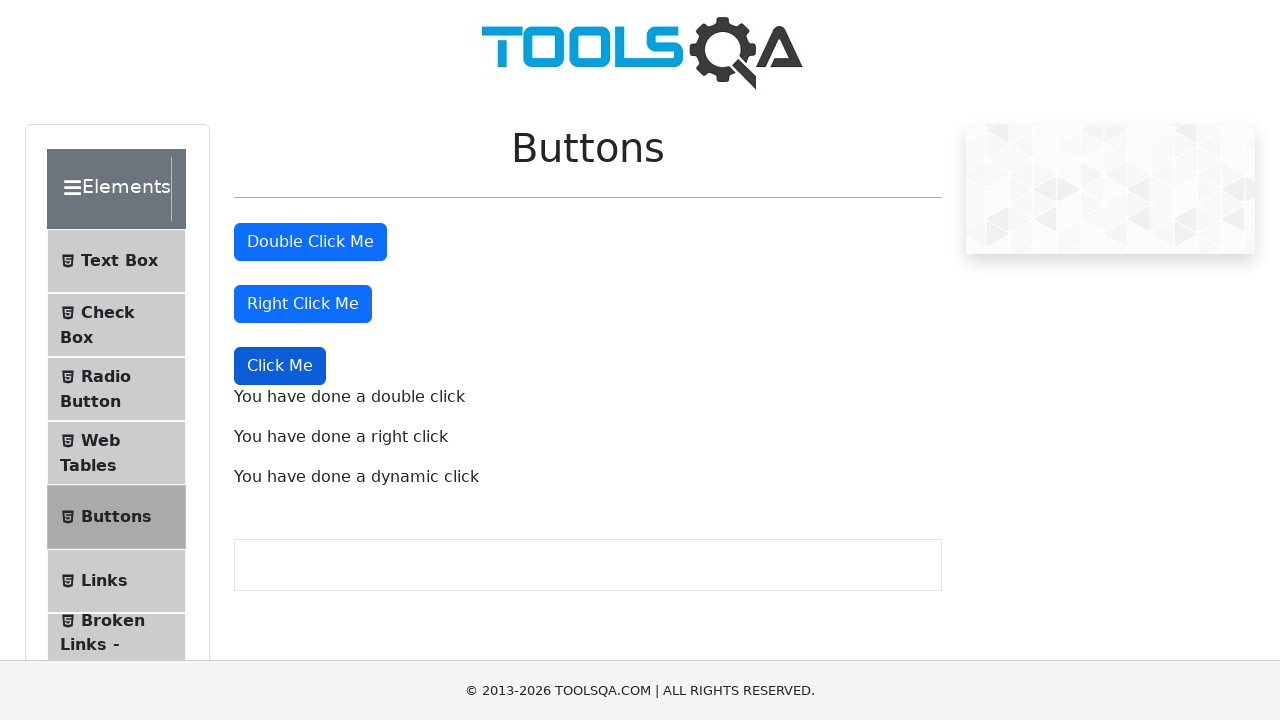